Tests window and tab handling by clicking buttons that open new windows/tabs, switching between them, and then closing all child windows while keeping the parent window.

Starting URL: https://www.hyrtutorials.com/p/window-handles-practice.html

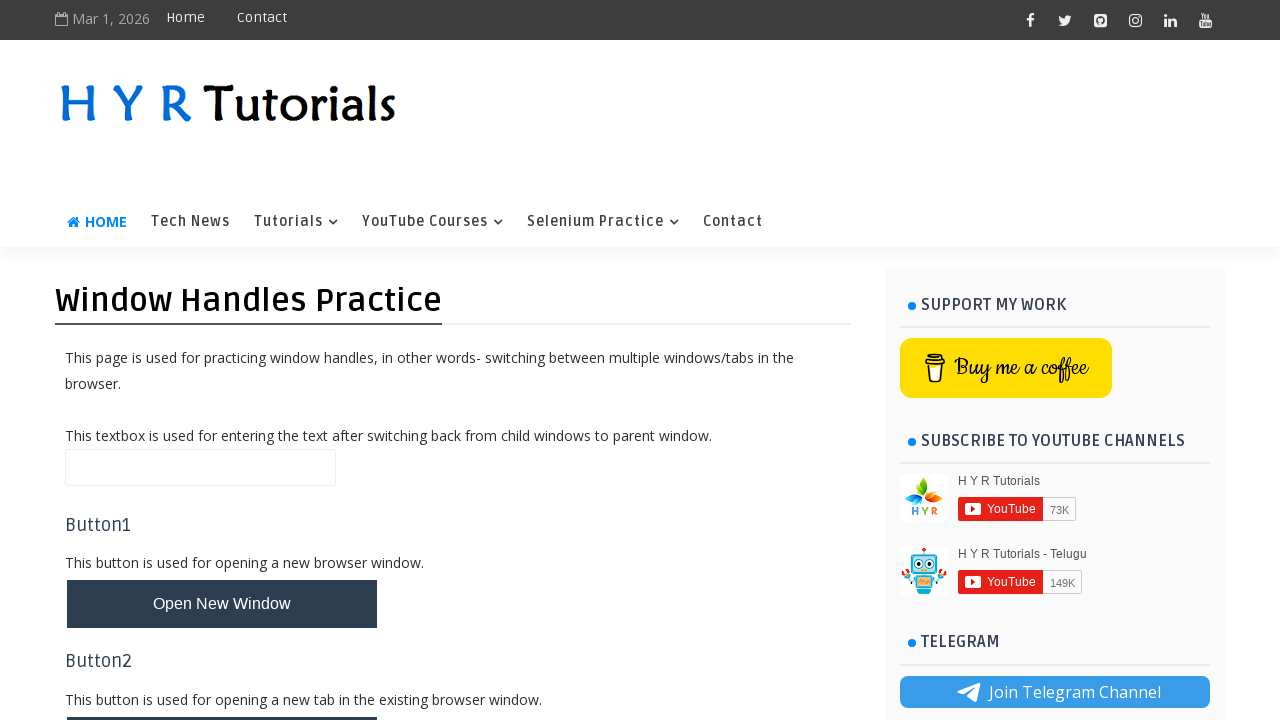

Clicked button to open new window at (222, 604) on #newWindowBtn
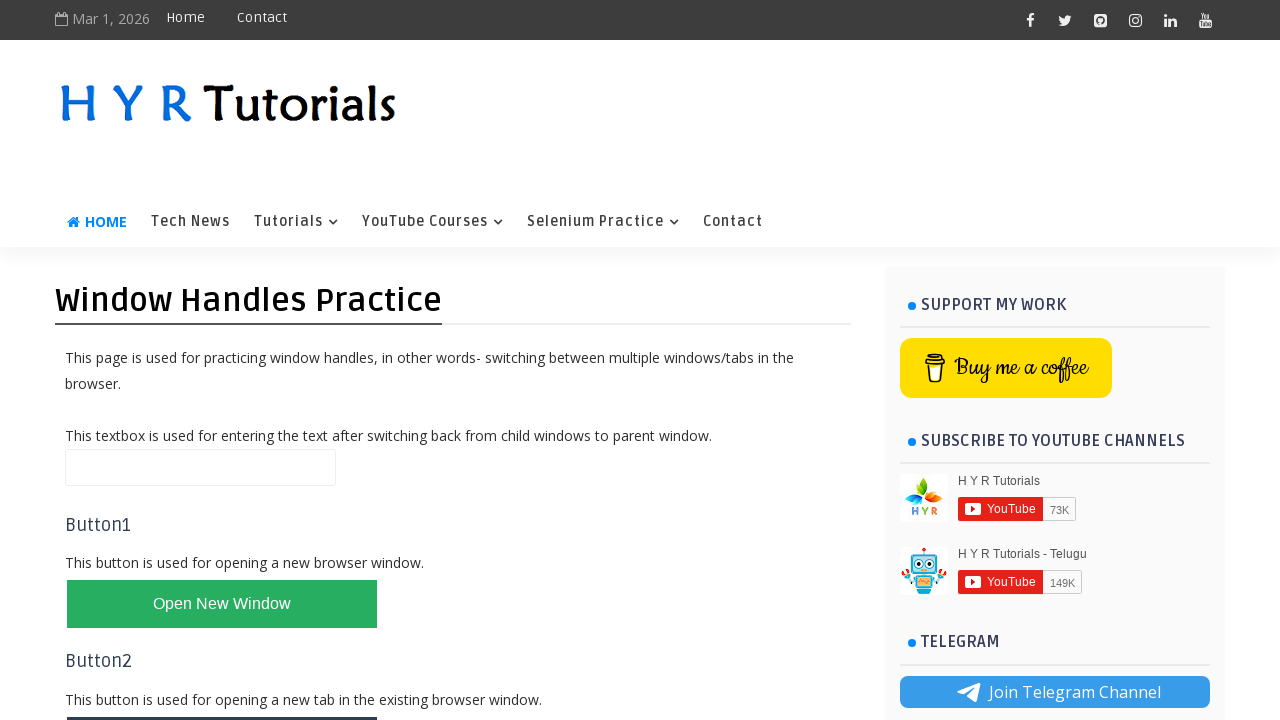

Waited 1 second for new window to open
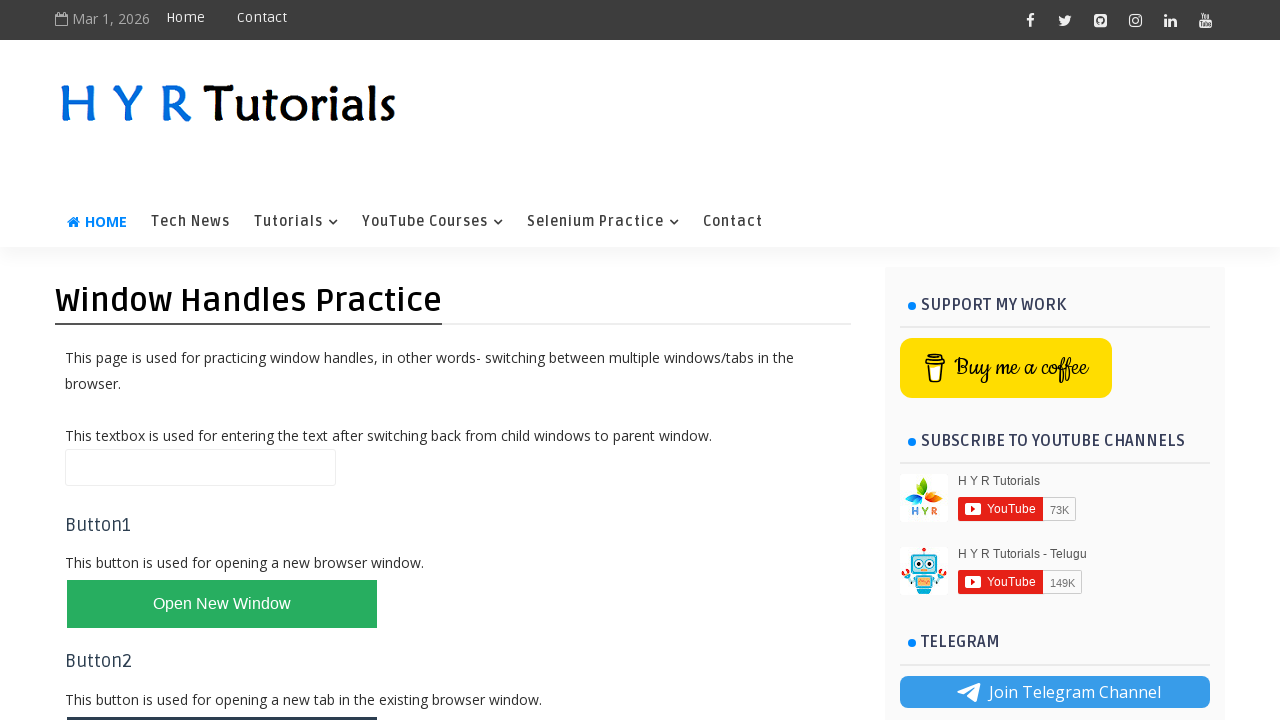

Clicked button to open new tab at (222, 696) on #newTabBtn
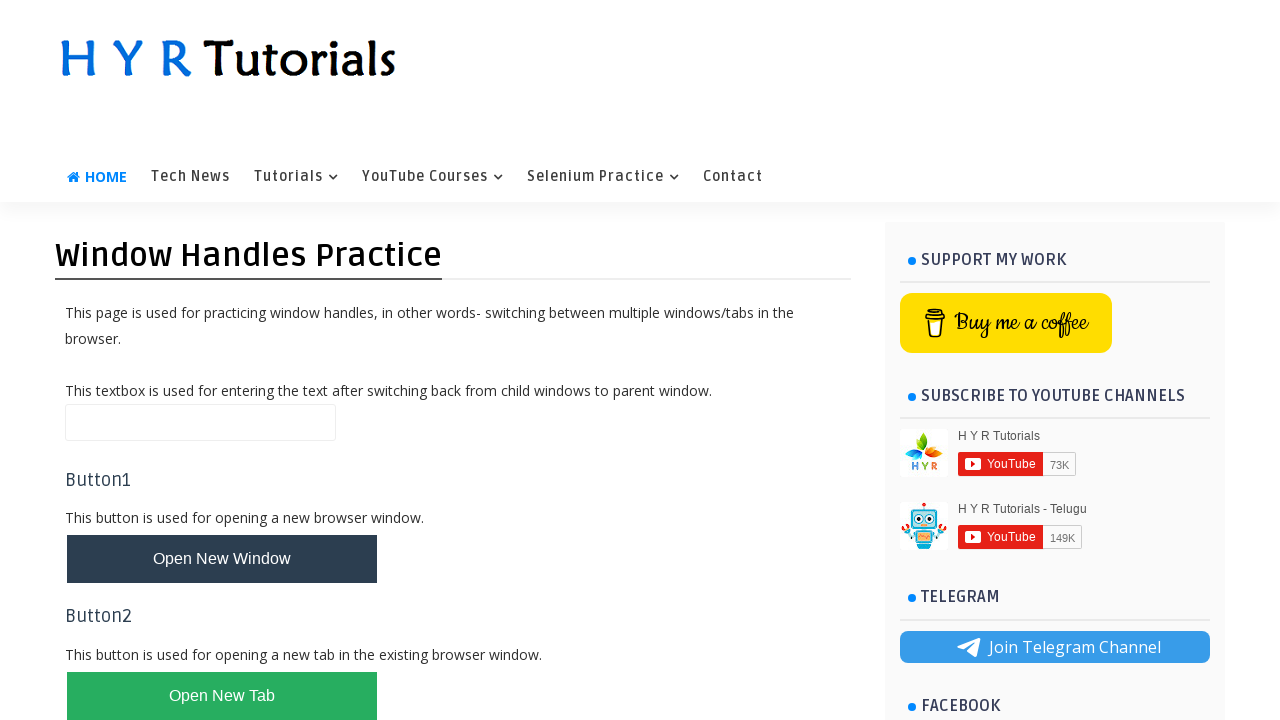

Waited 1 second for new tab to open
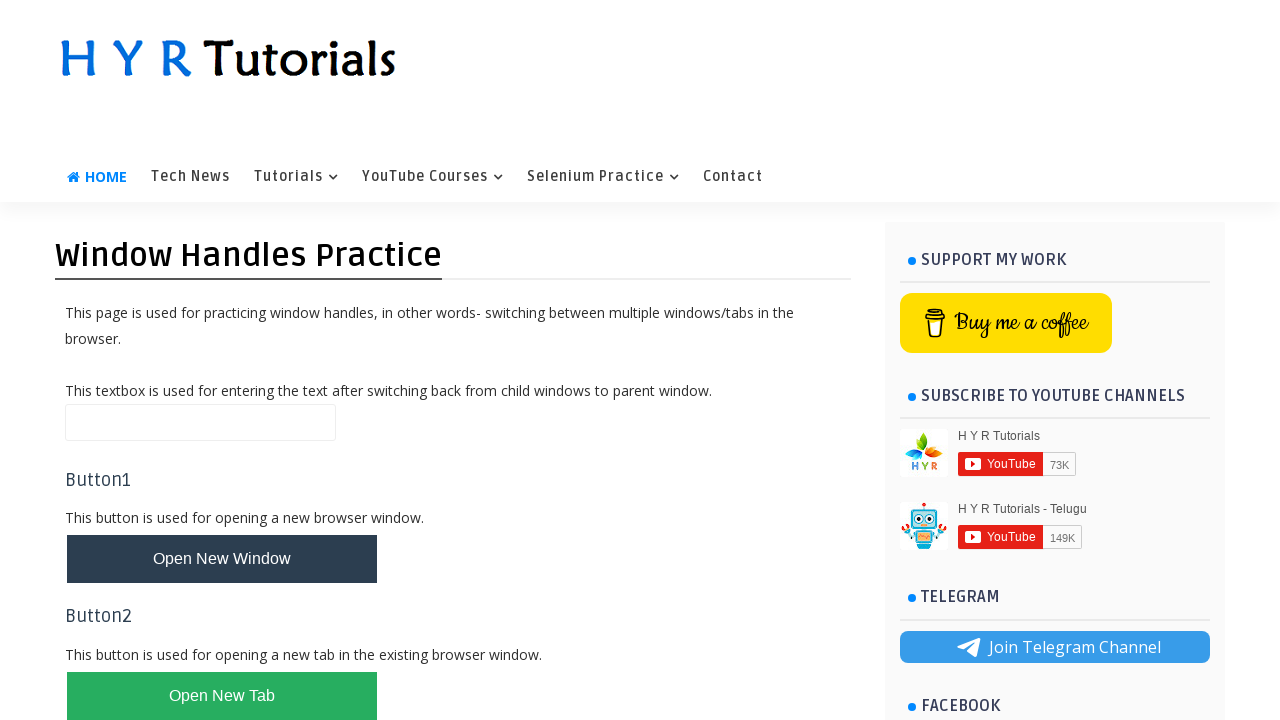

Clicked button to open multiple new windows at (222, 361) on #newWindowsBtn
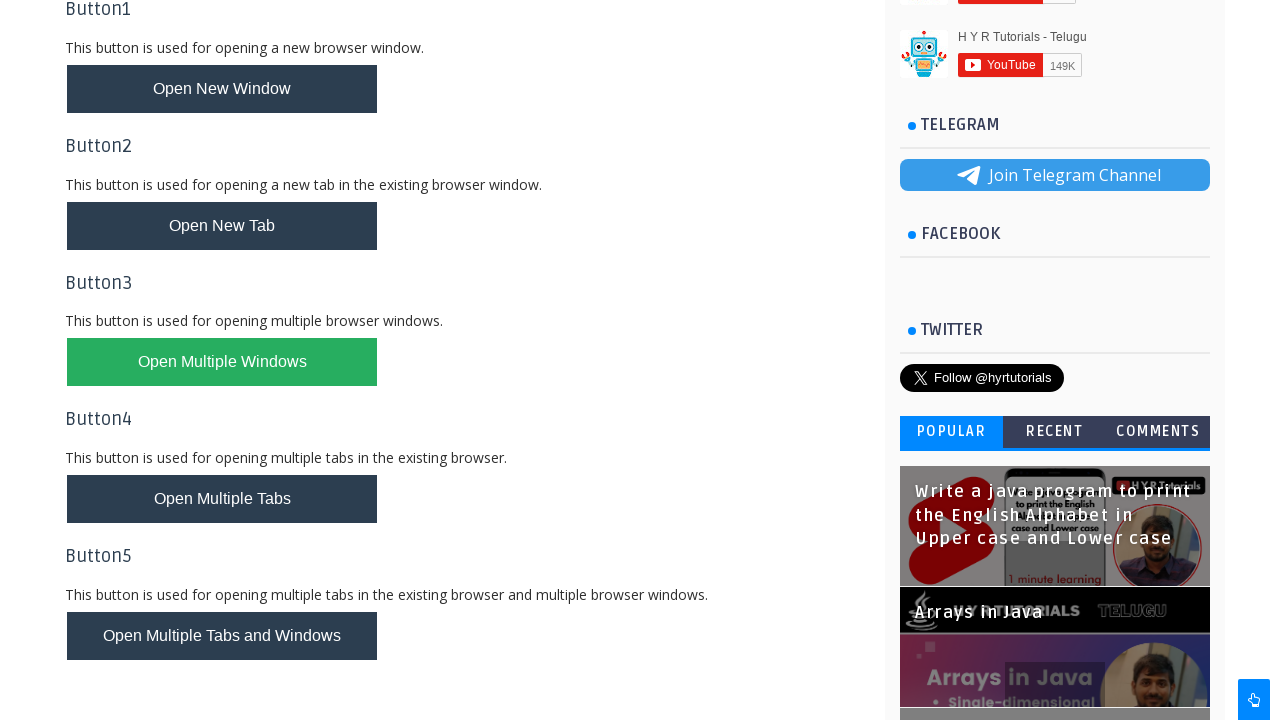

Waited 1 second for multiple new windows to open
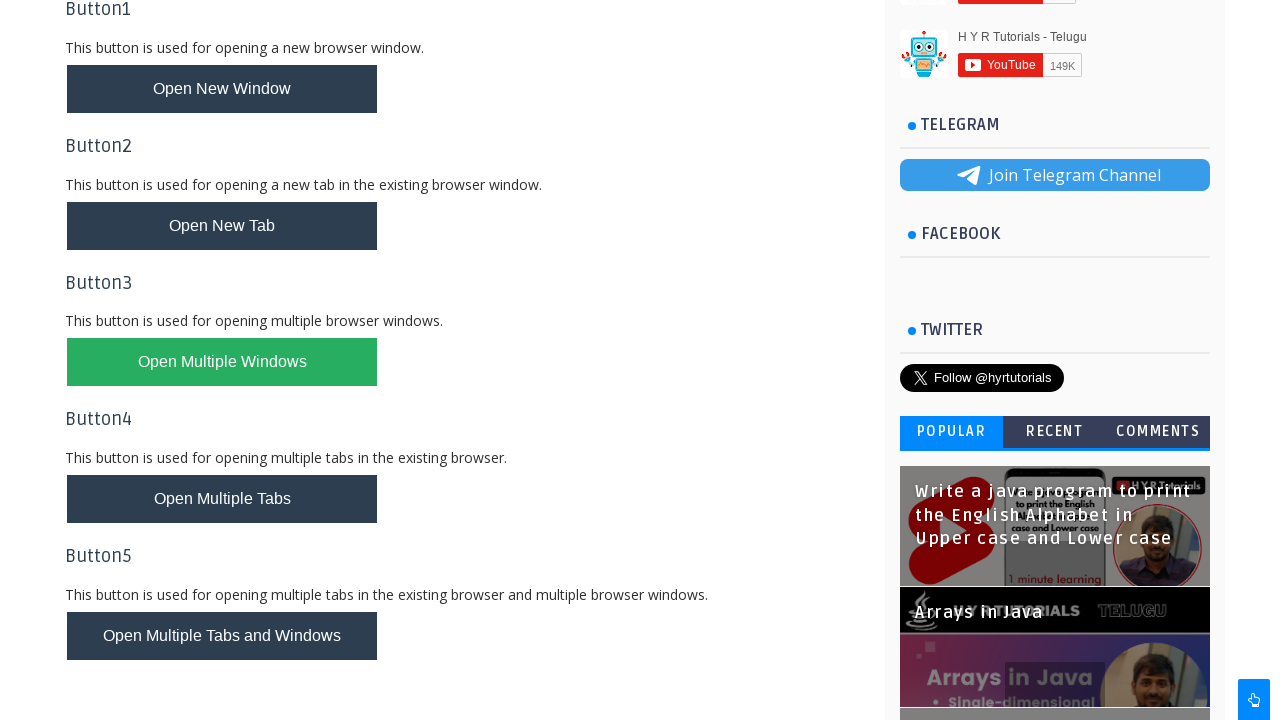

Clicked button to open multiple new tabs at (222, 499) on #newTabsBtn
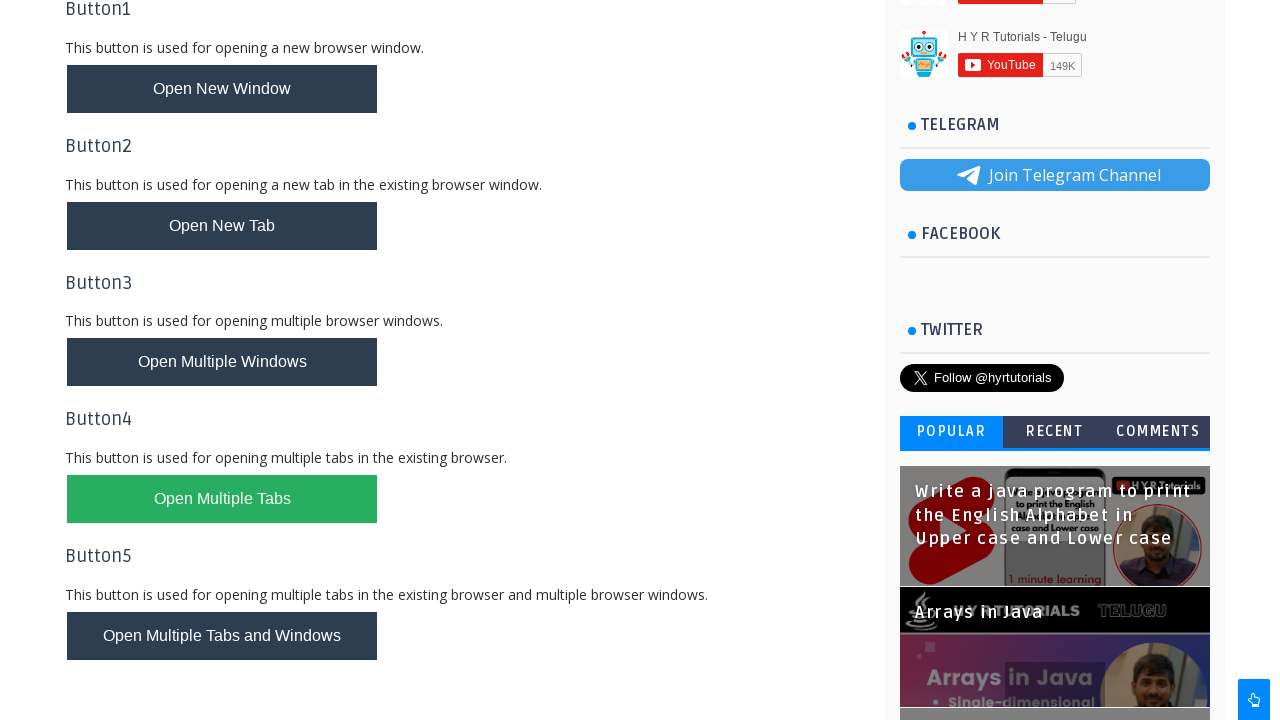

Waited 1 second for multiple new tabs to open
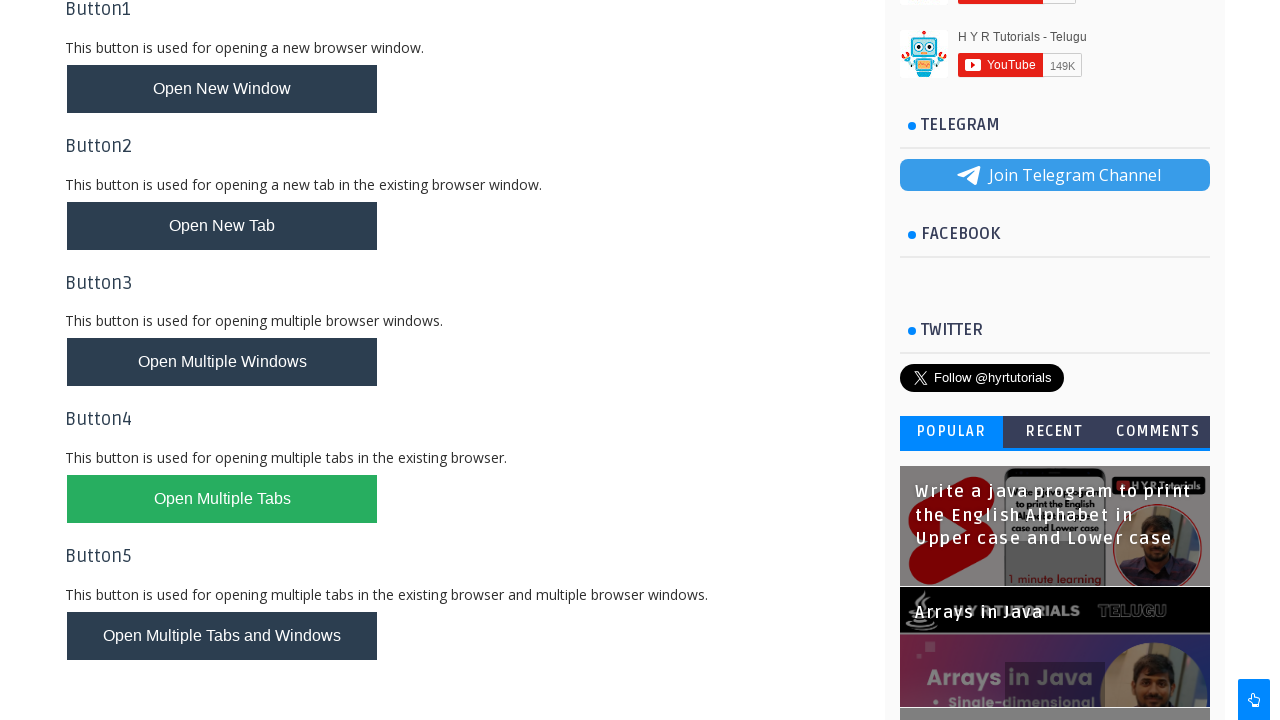

Clicked button to open mix of tabs and windows at (222, 636) on #newTabsWindowsBtn
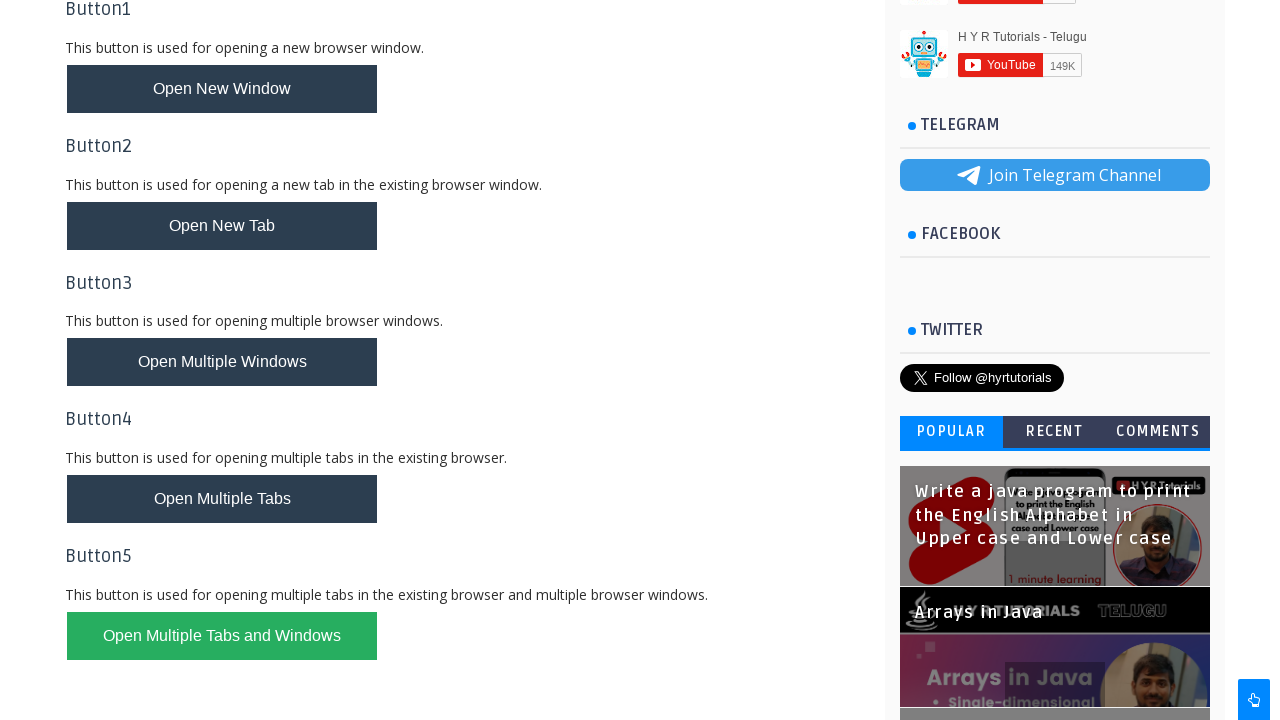

Waited 1 second for mix of tabs and windows to open
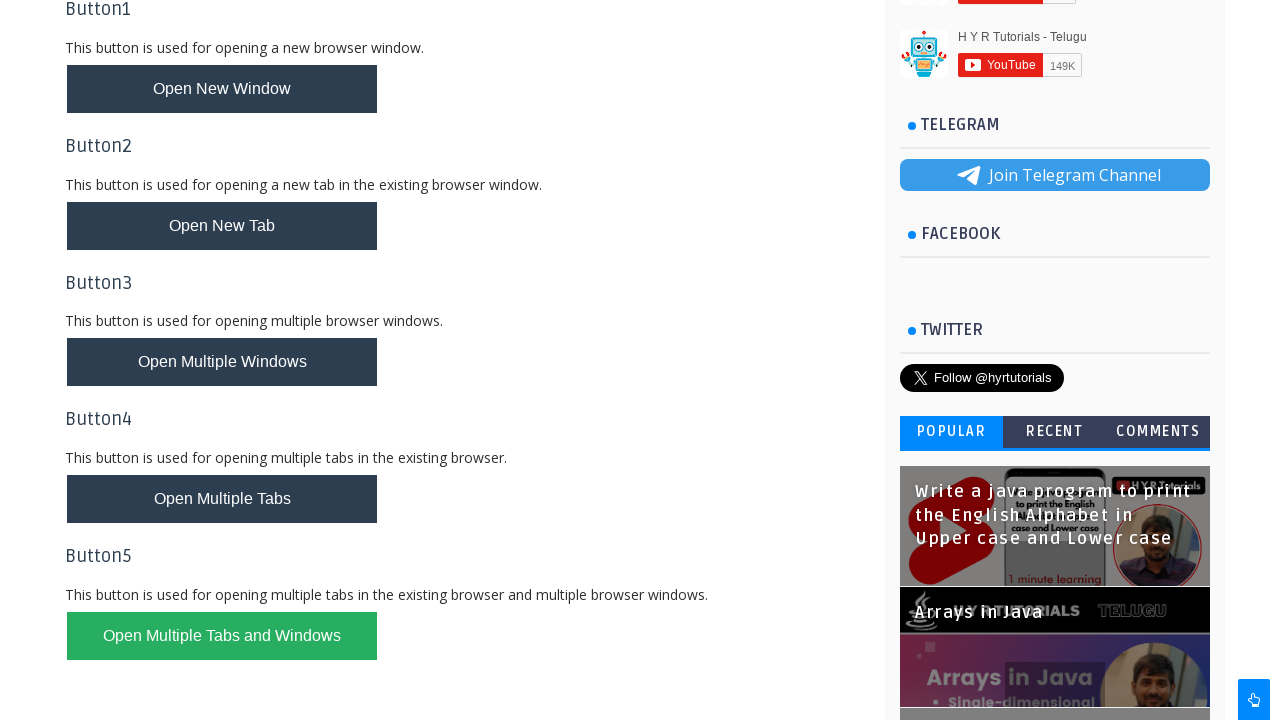

Retrieved all open pages from context - found 11 pages
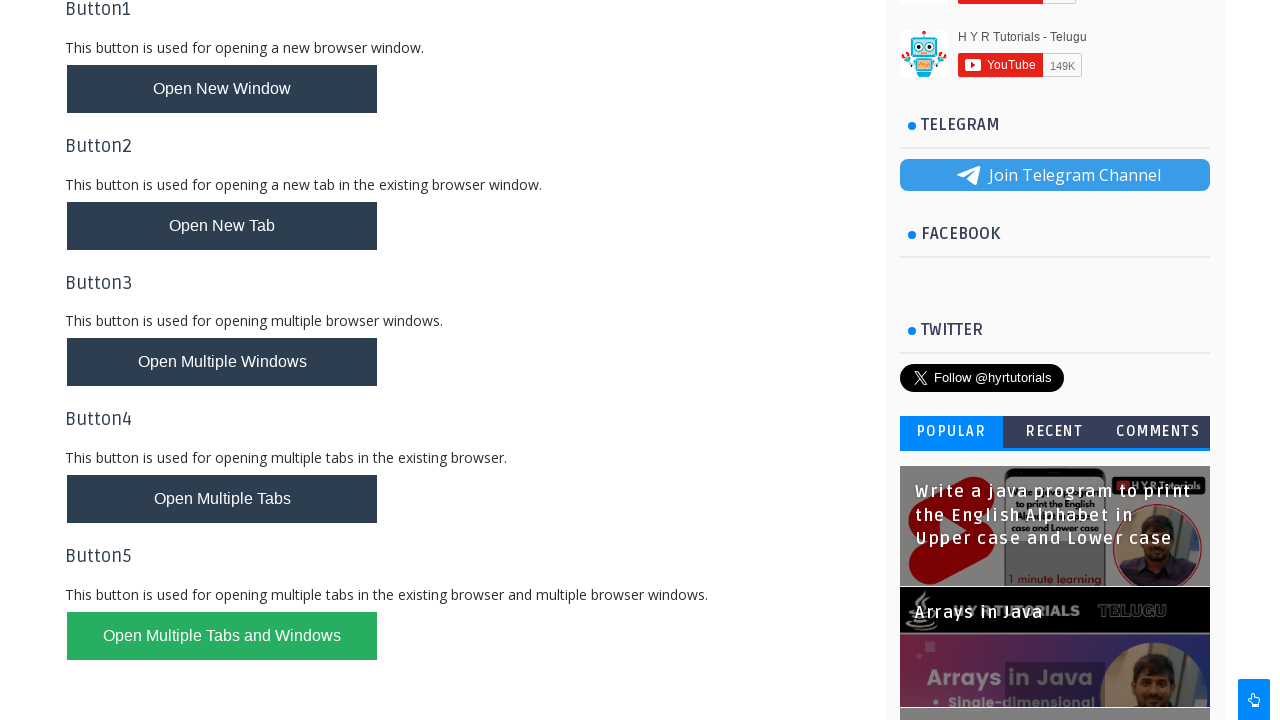

Closed a child window/tab
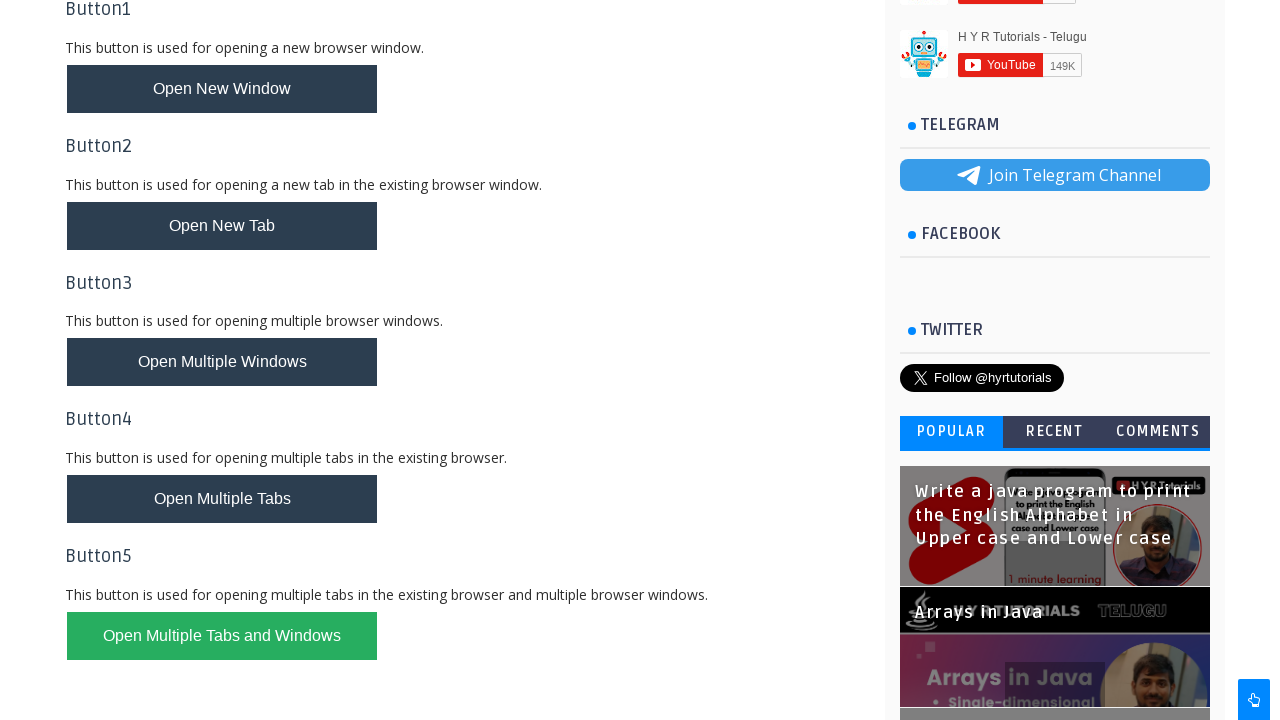

Closed a child window/tab
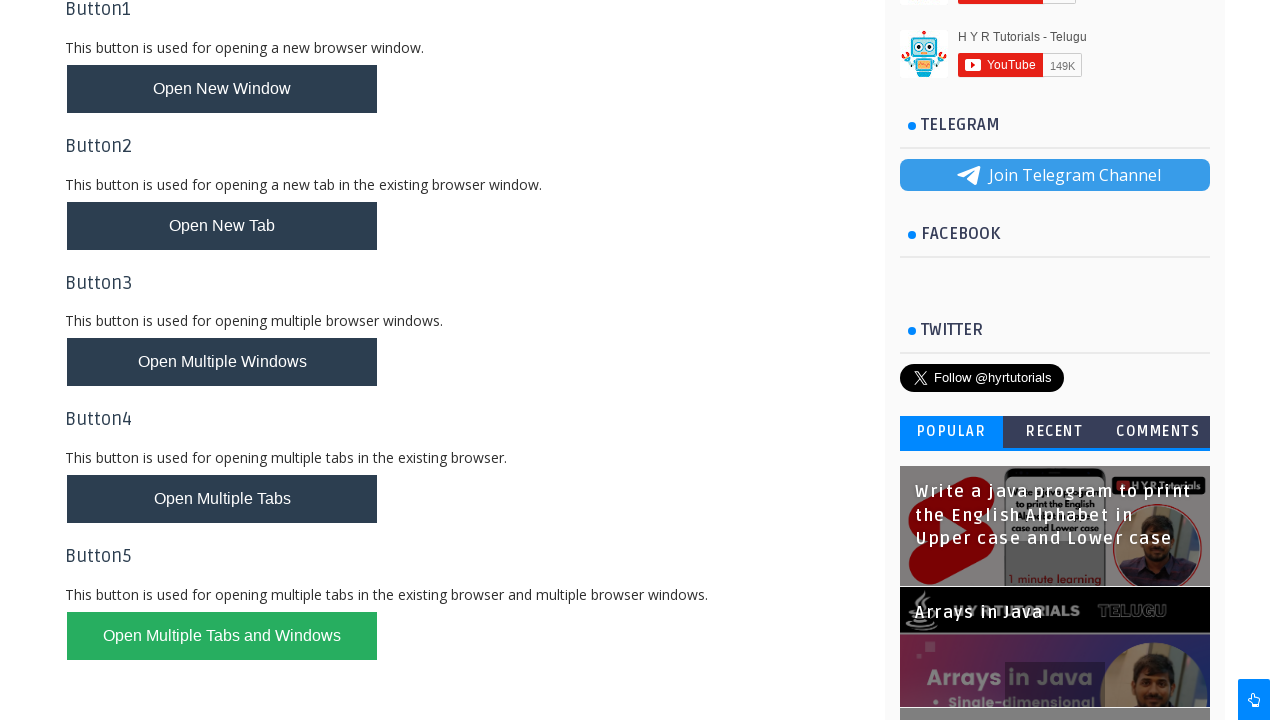

Closed a child window/tab
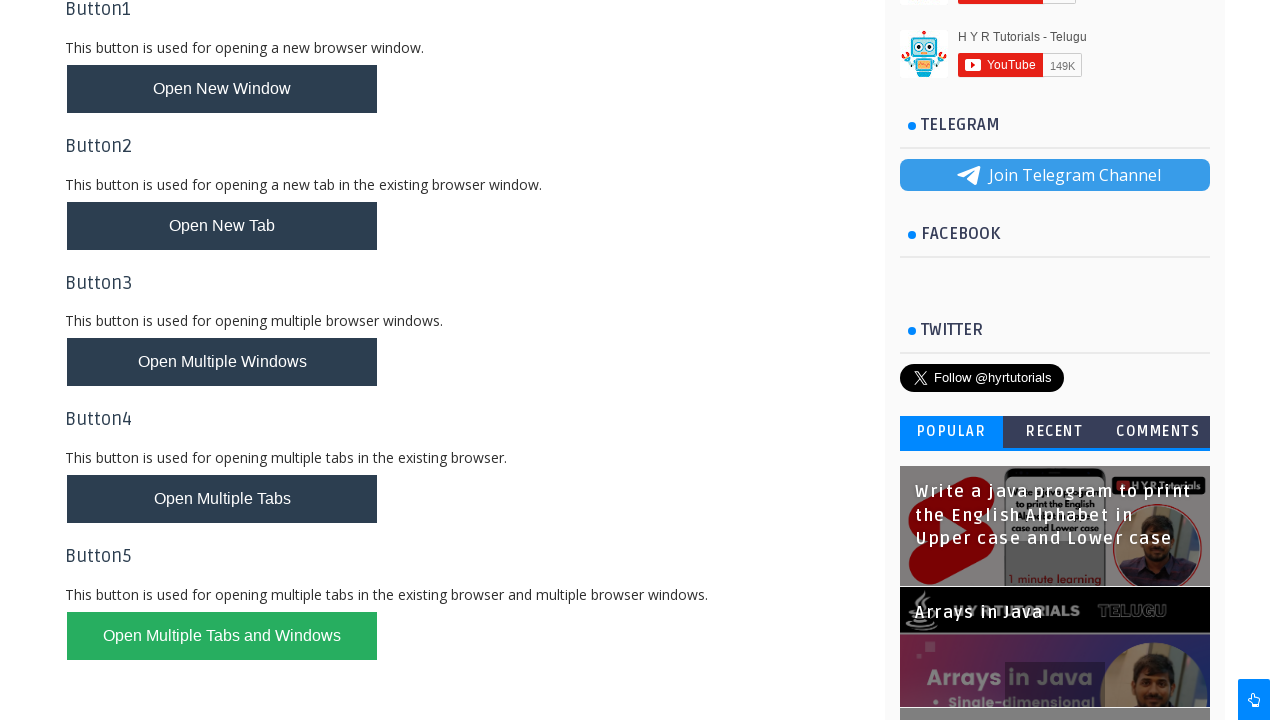

Closed a child window/tab
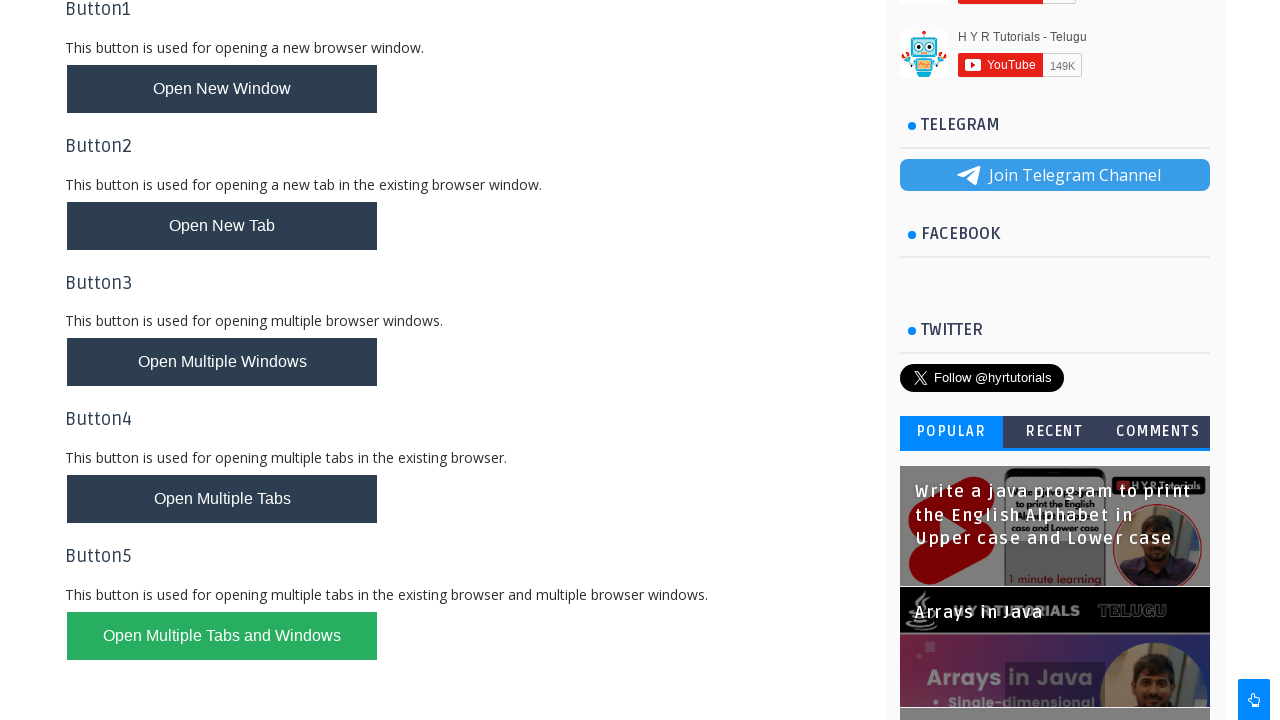

Closed a child window/tab
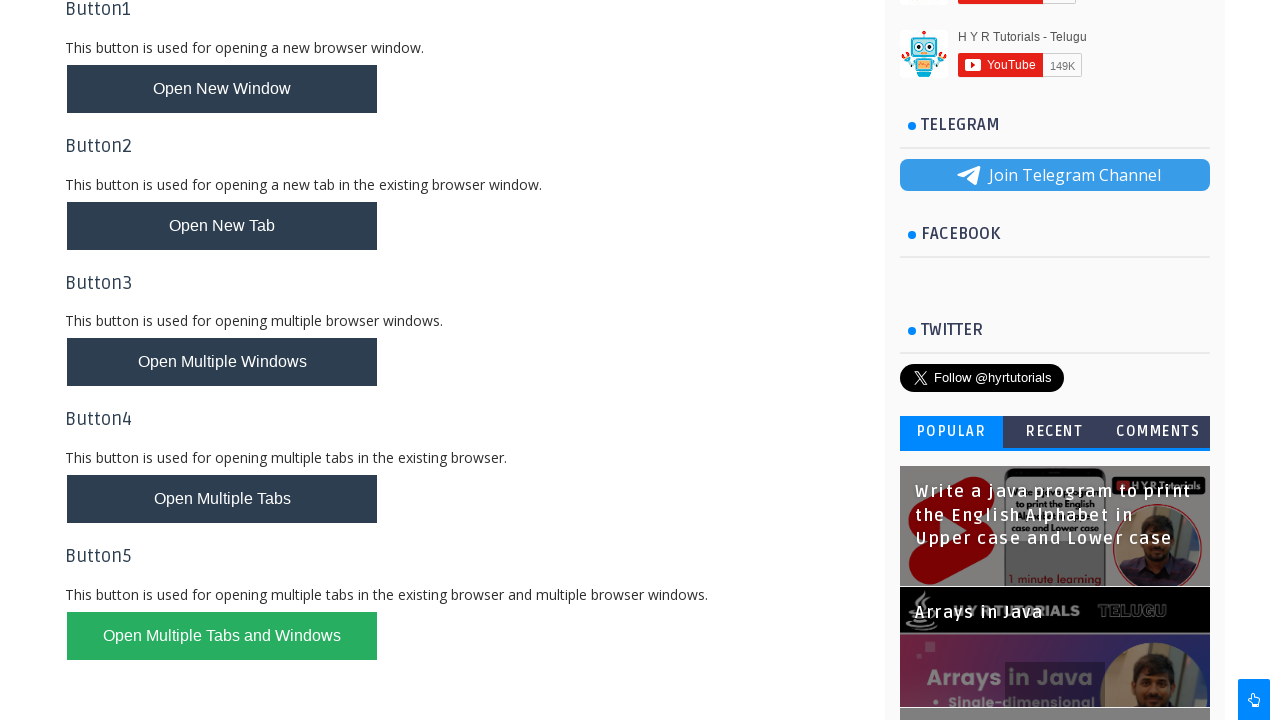

Closed a child window/tab
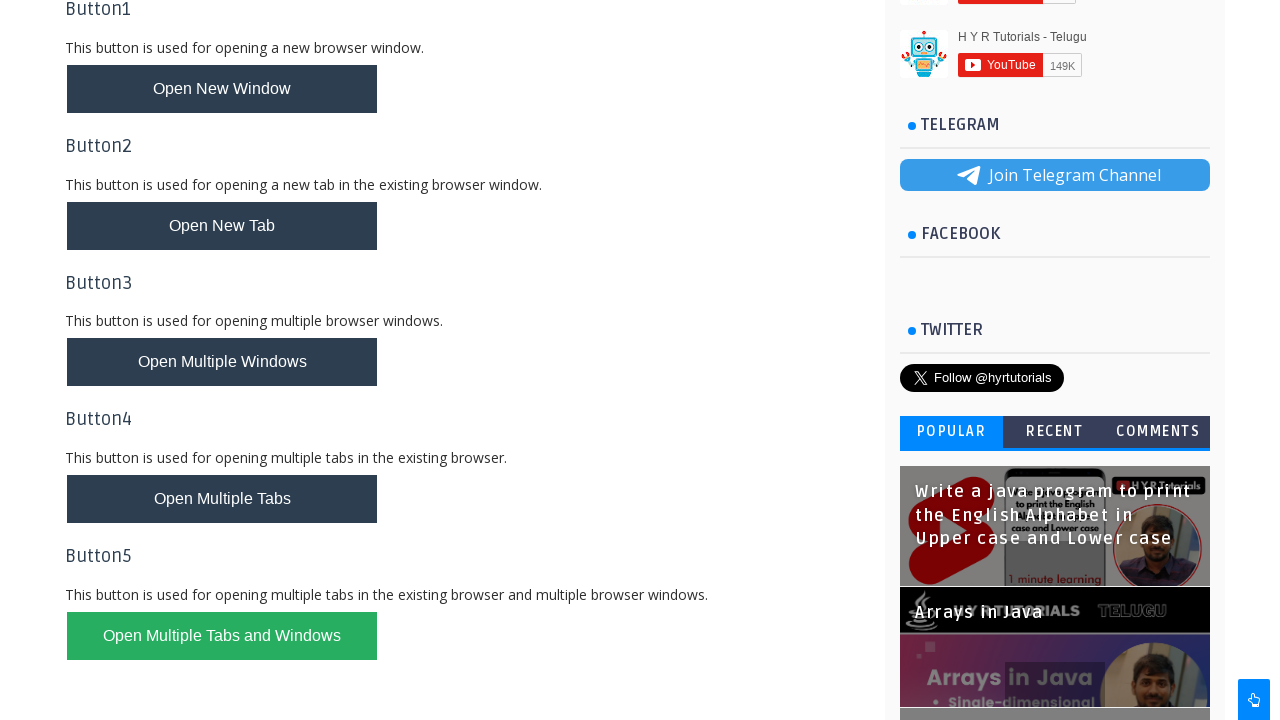

Closed a child window/tab
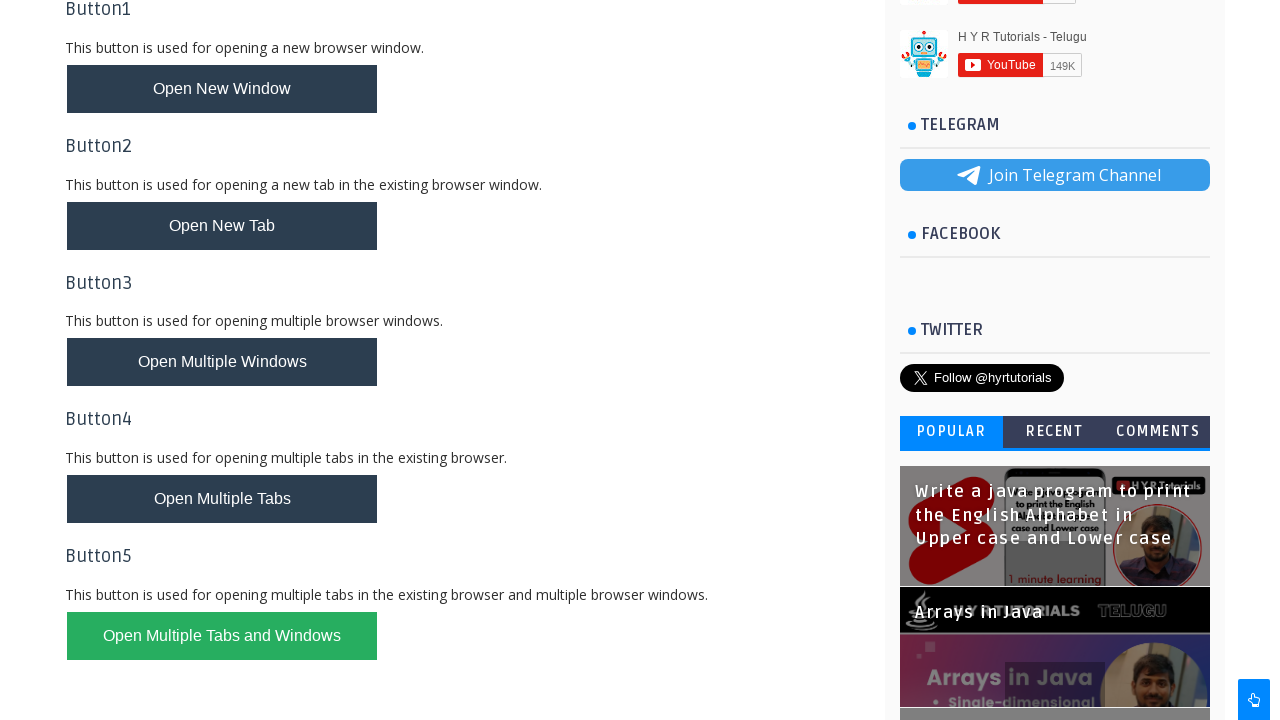

Closed a child window/tab
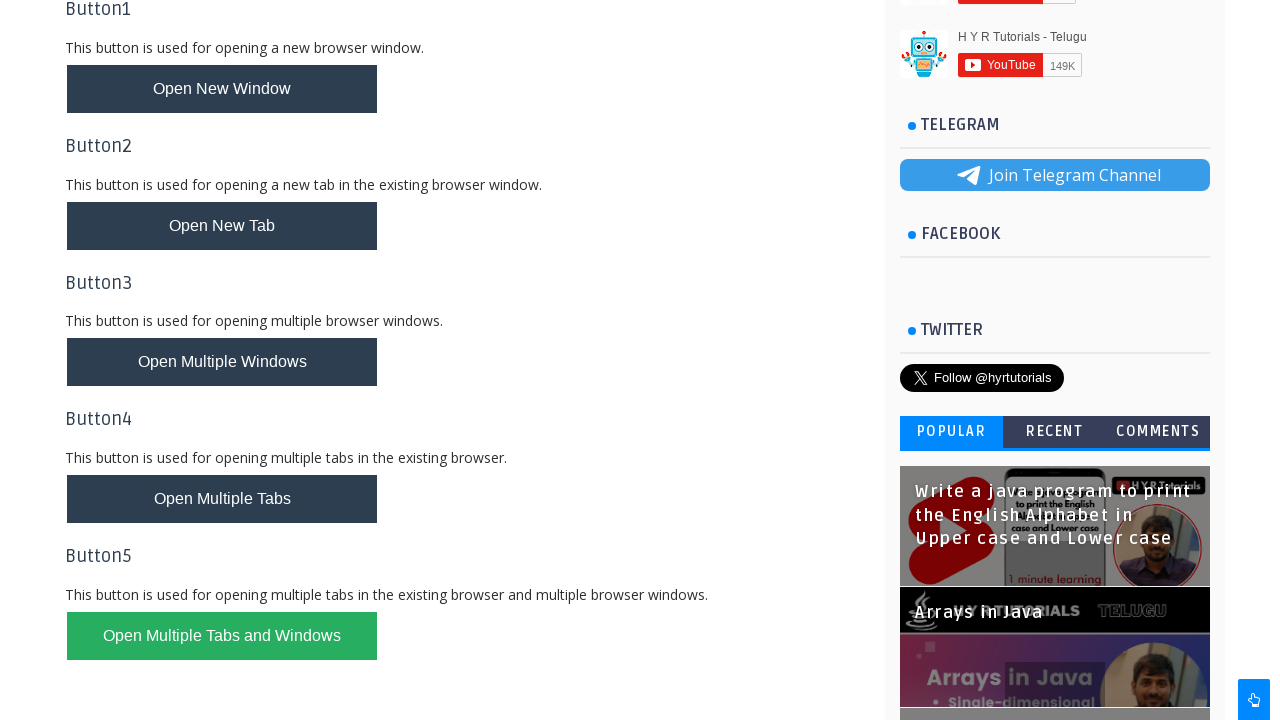

Closed a child window/tab
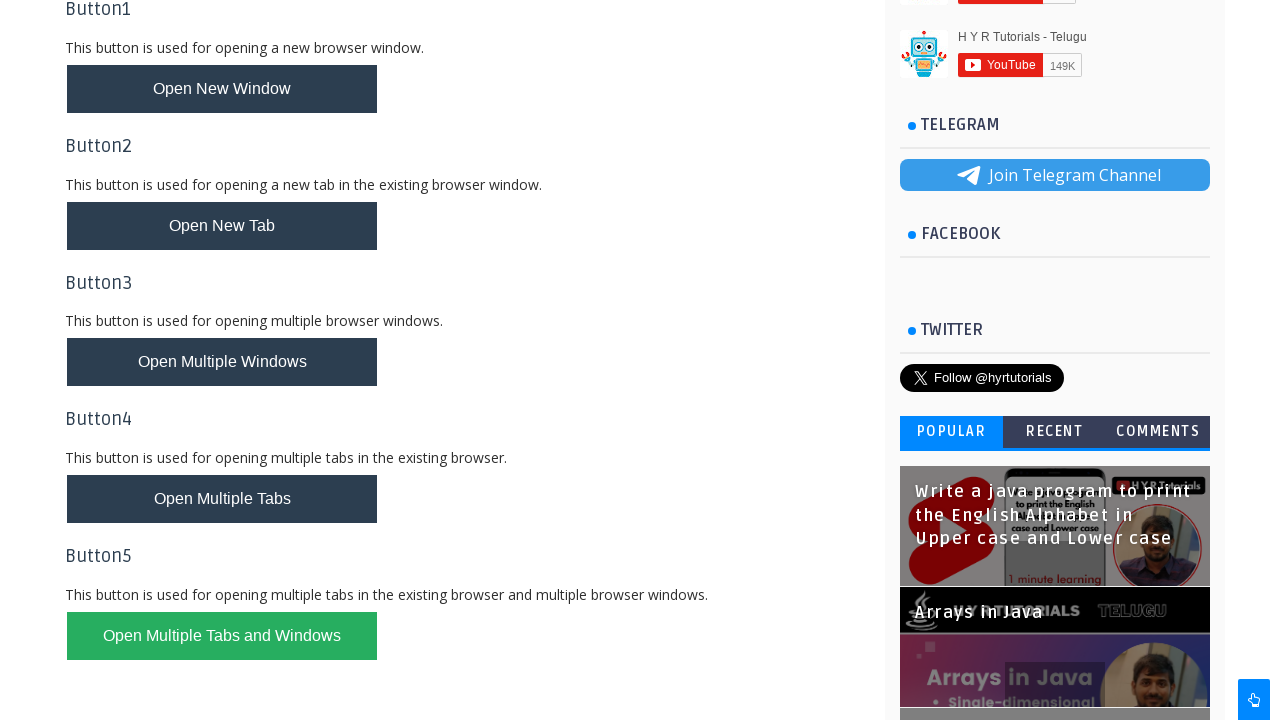

Closed a child window/tab
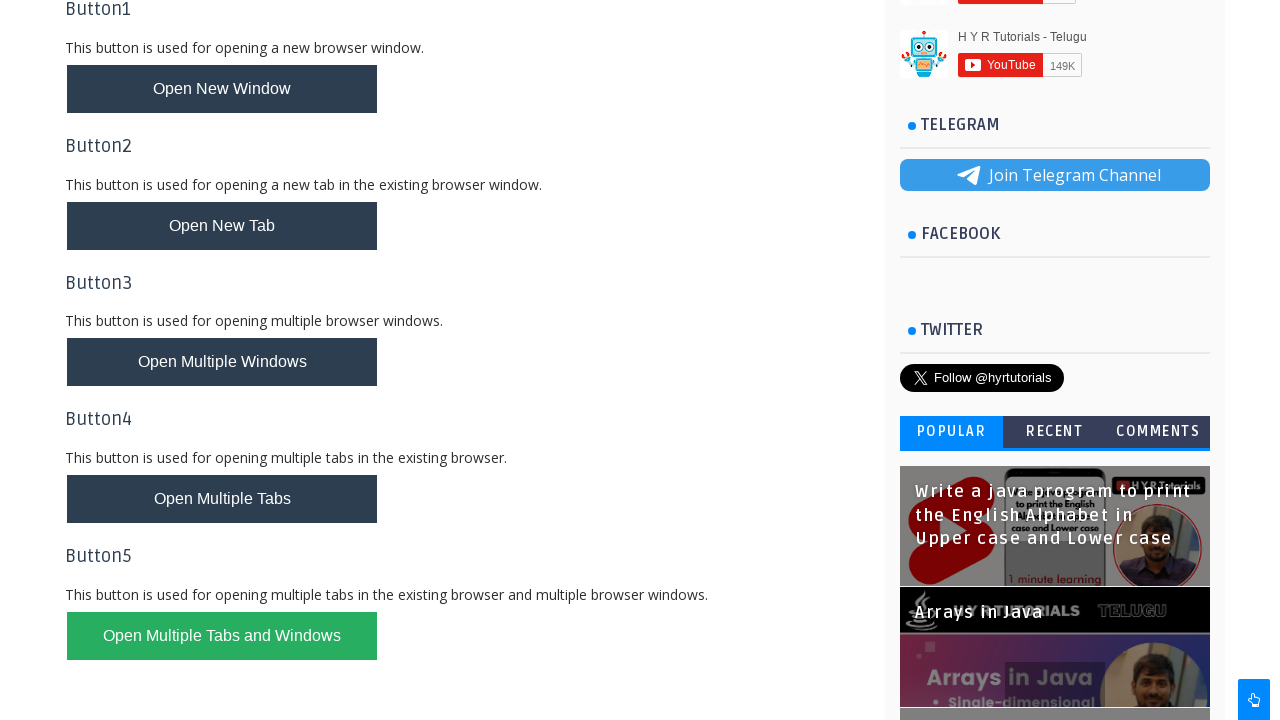

Brought main page to front
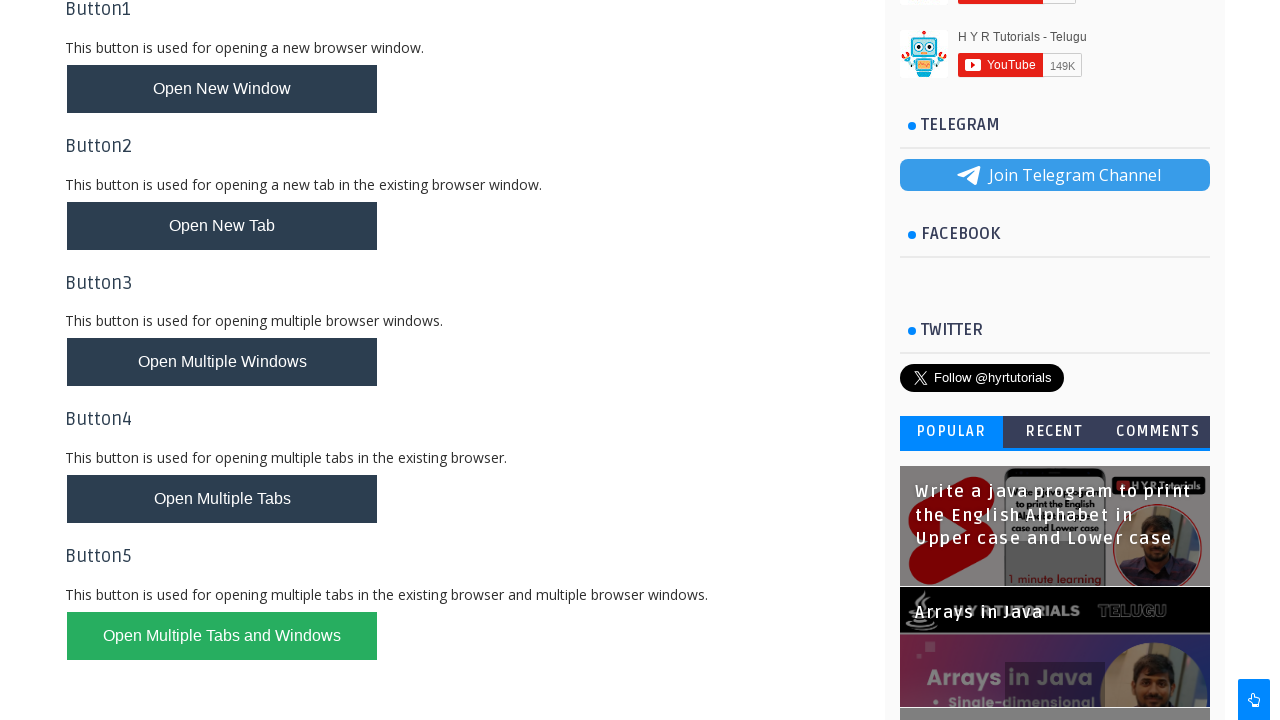

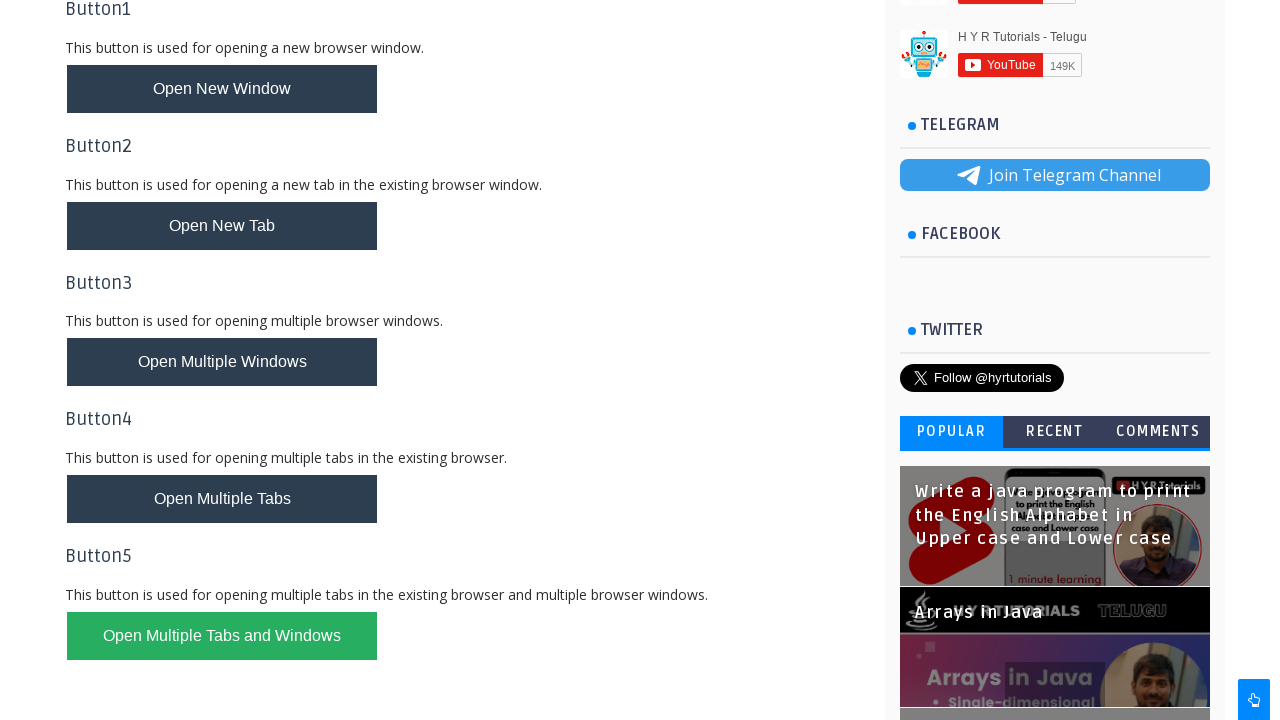